Tests various UI automation elements on a practice page including clicking radio buttons, filling input fields, selecting from dropdowns, checking checkboxes, handling new windows, alerts, and hiding elements.

Starting URL: https://www.rahulshettyacademy.com/AutomationPractice/

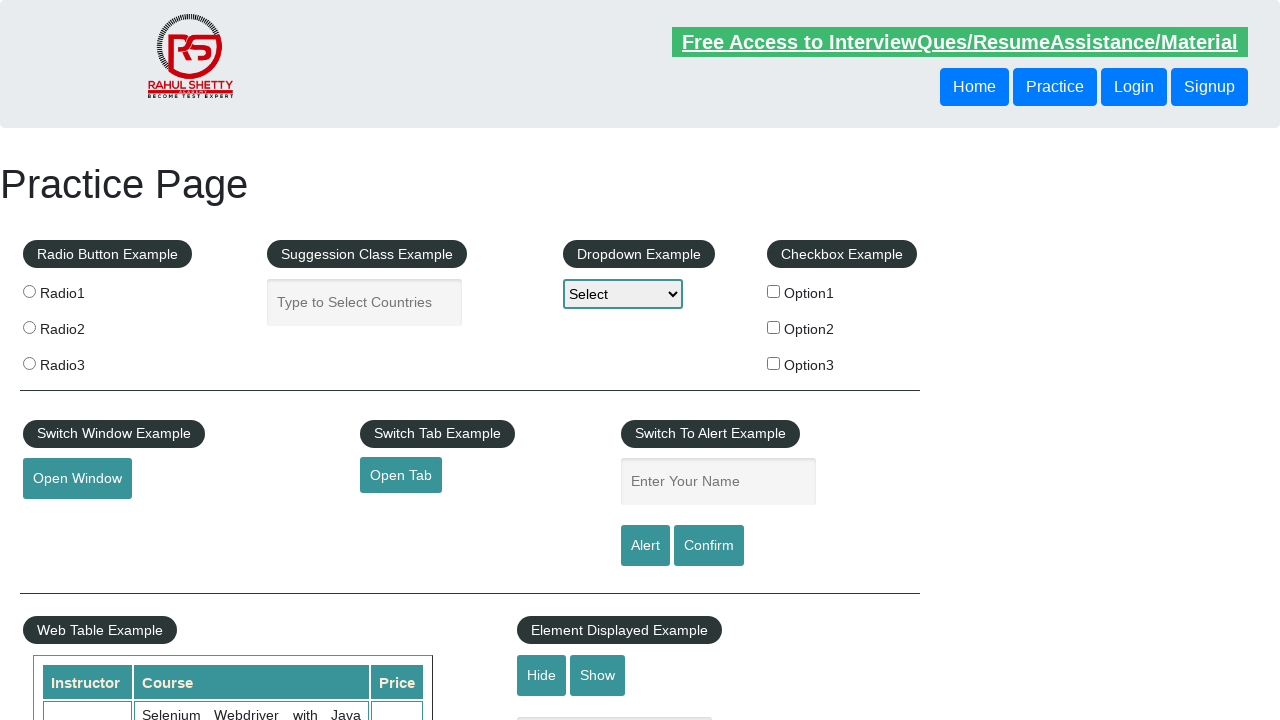

Clicked radio button at (29, 291) on input.radioButton
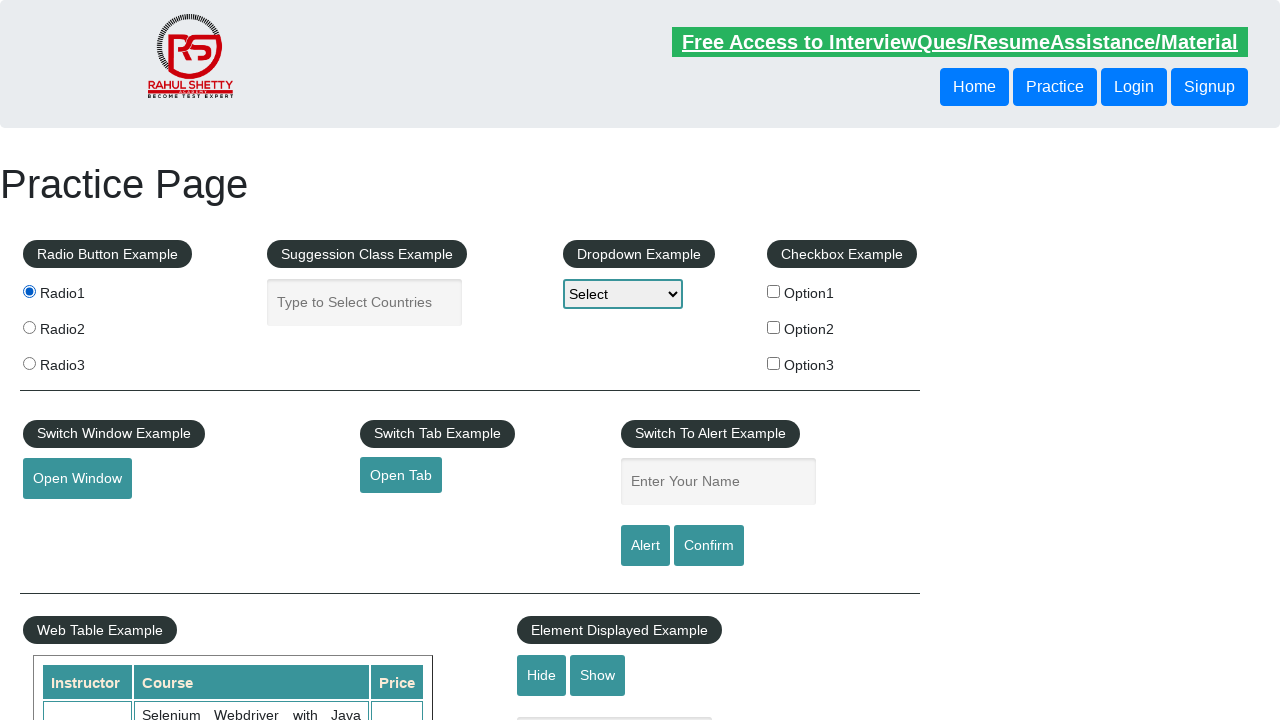

Filled autocomplete field with 'Saiful Alam Khan' on #autocomplete
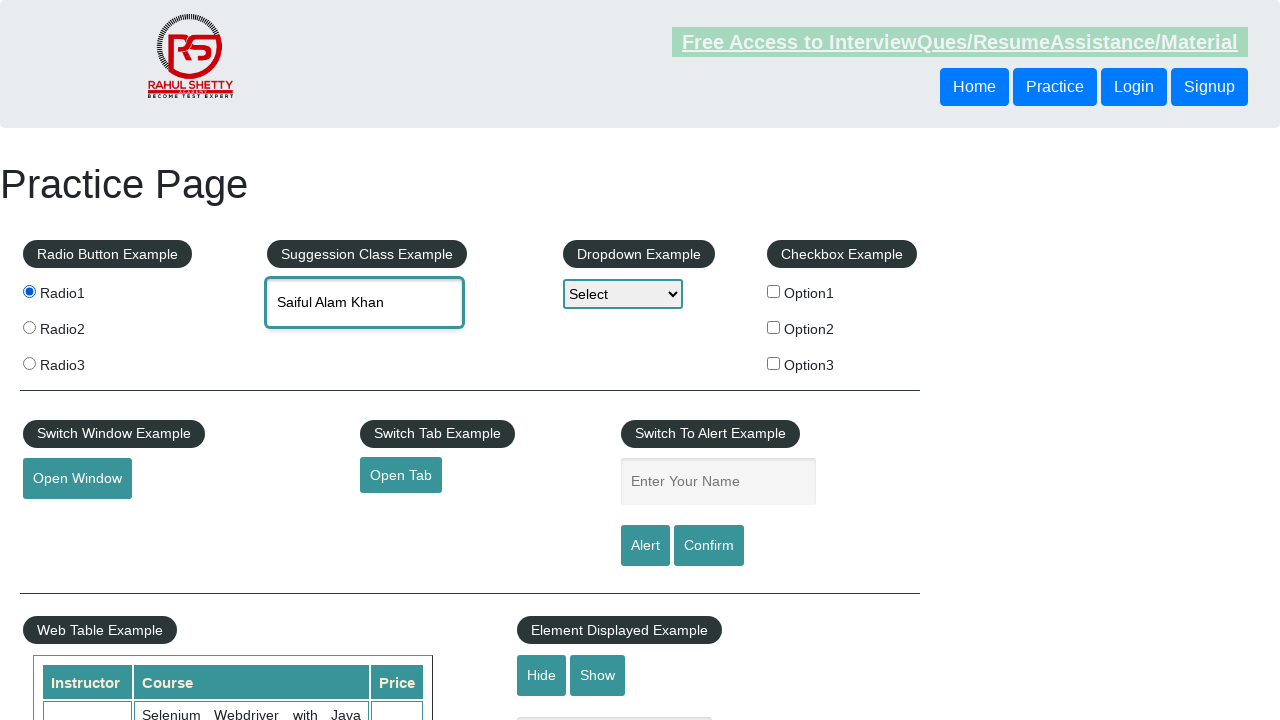

Selected Option1 from dropdown by index on #dropdown-class-example
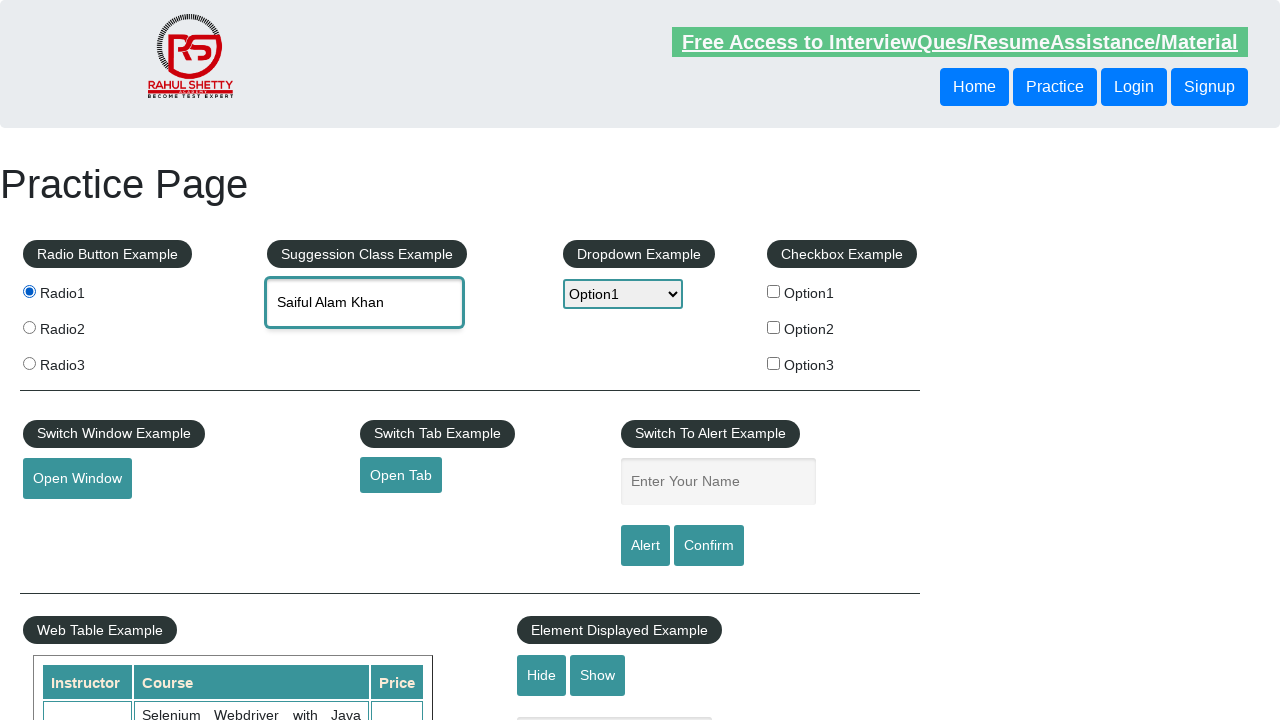

Clicked checkbox option 1 at (774, 291) on input[id*='checkBoxOption1']
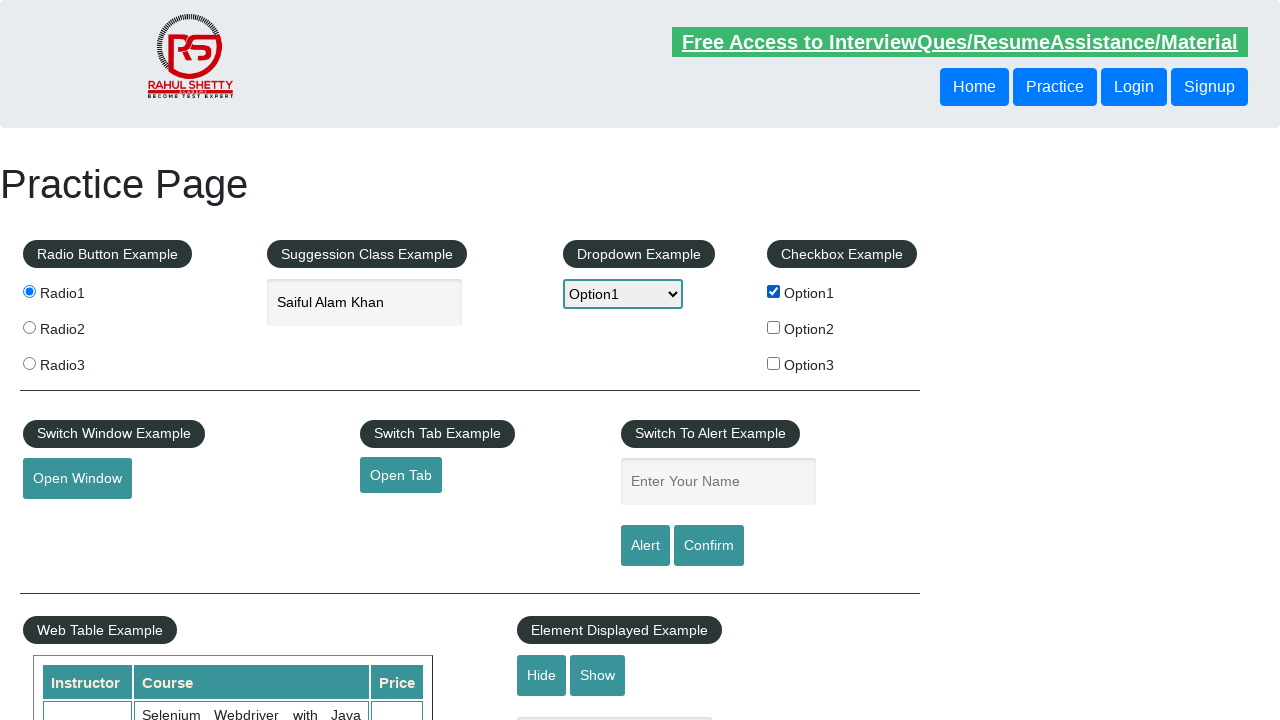

Clicked open window button to open new tab at (77, 479) on #openwindow
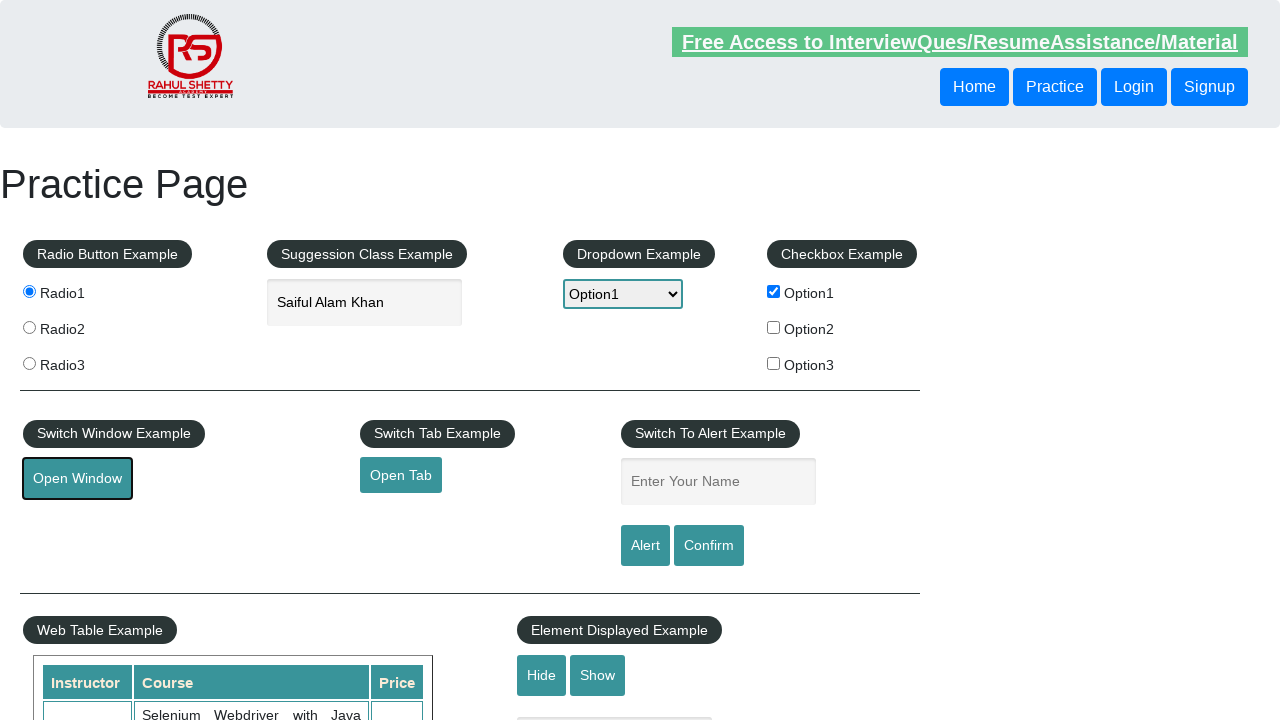

New page loaded
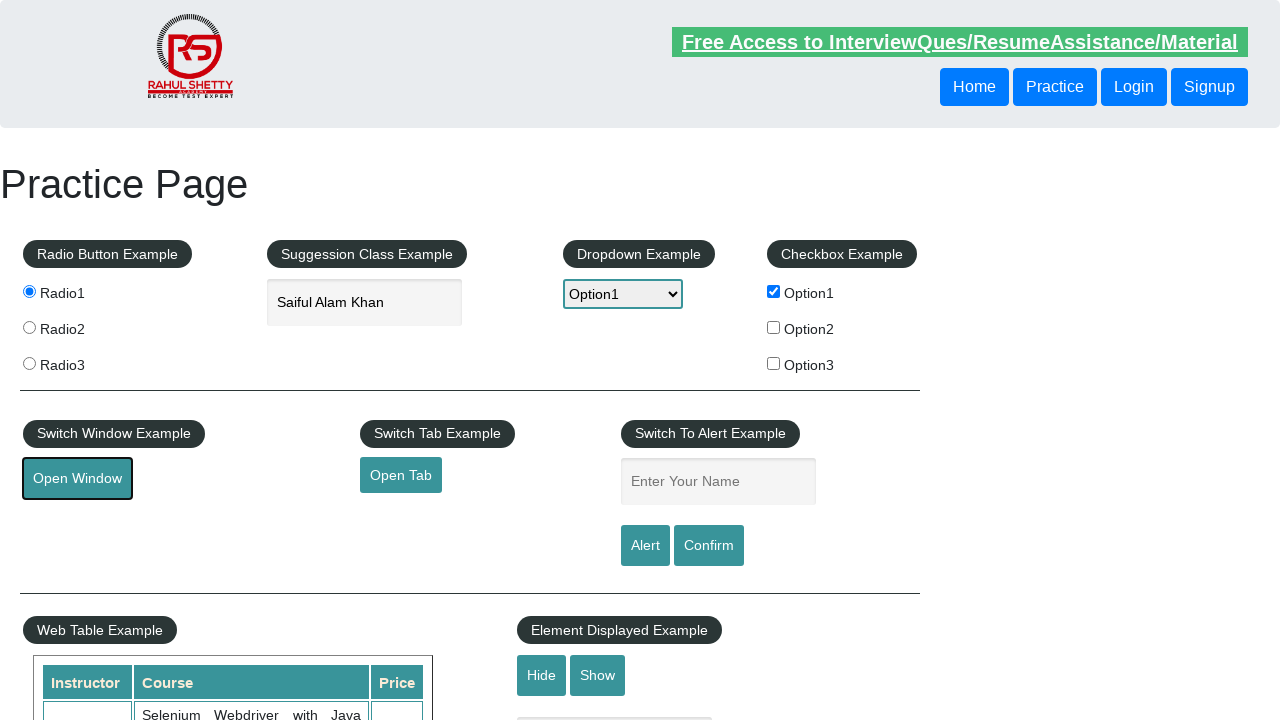

Filled name field with 'Rahul' on #name
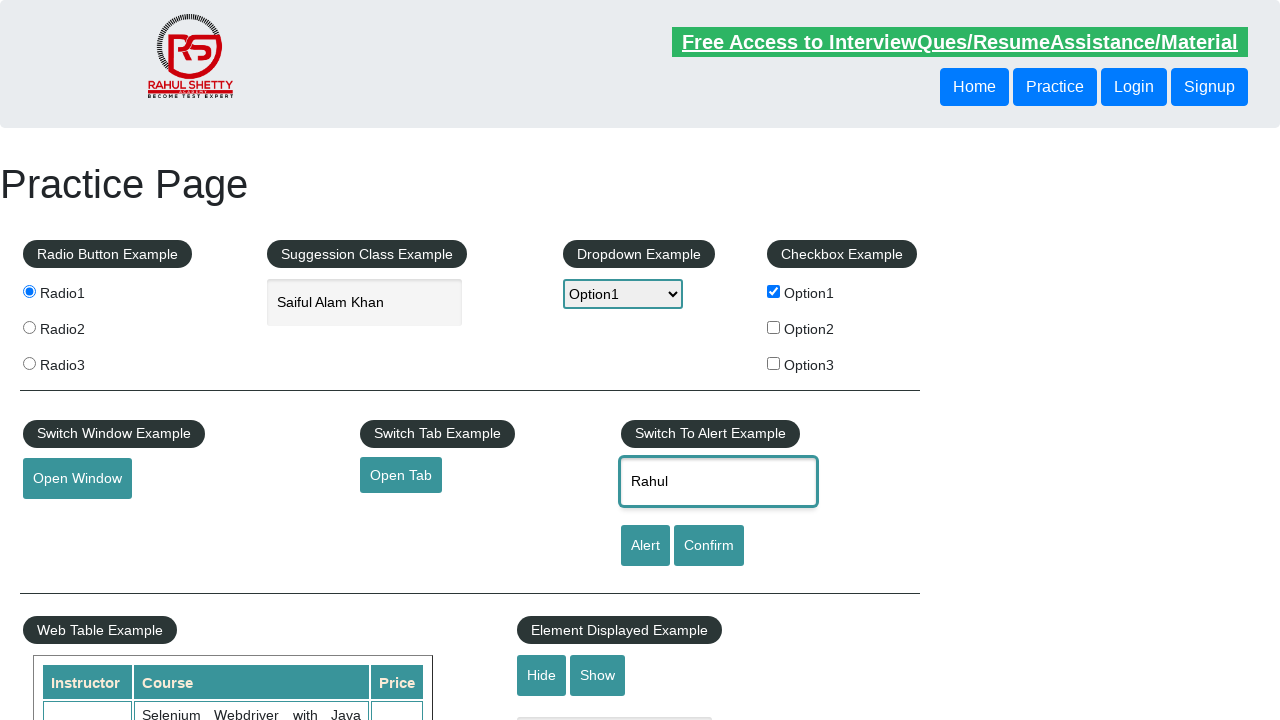

Clicked confirm button to trigger alert at (645, 546) on fieldset.pull-right input:nth-of-type(2)
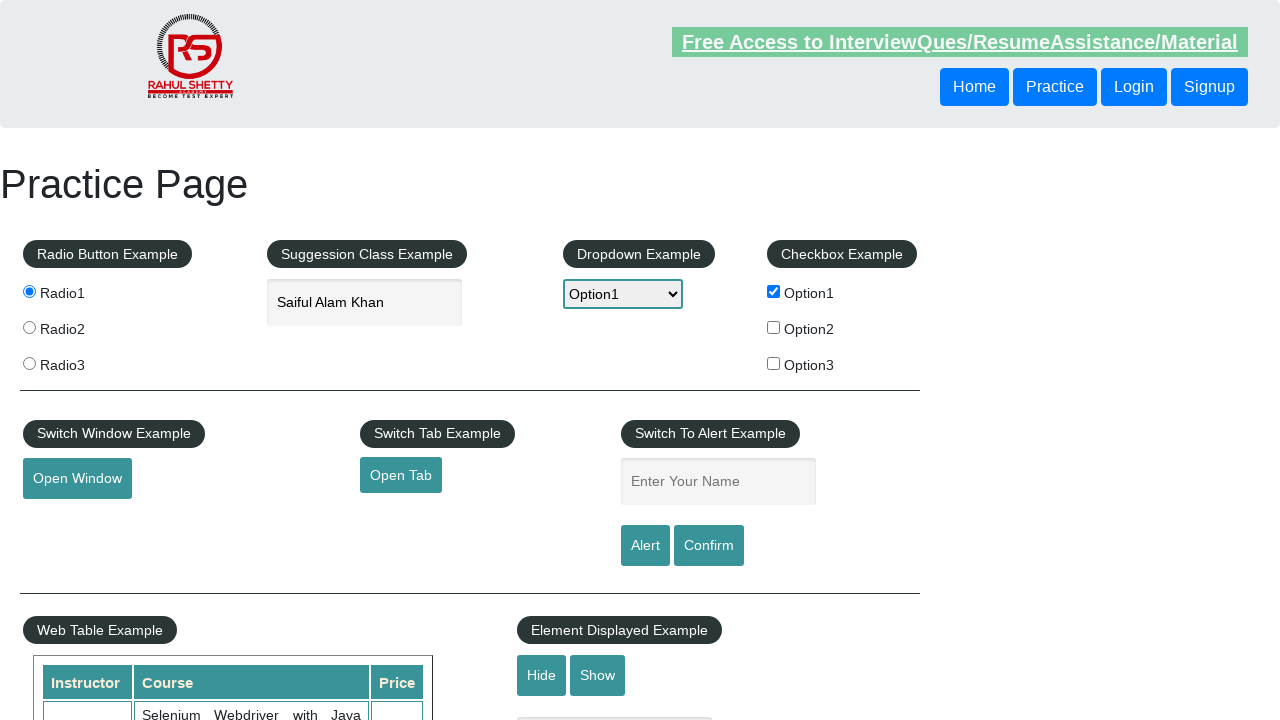

Set up alert handler and clicked confirm button again at (645, 546) on fieldset.pull-right input:nth-of-type(2)
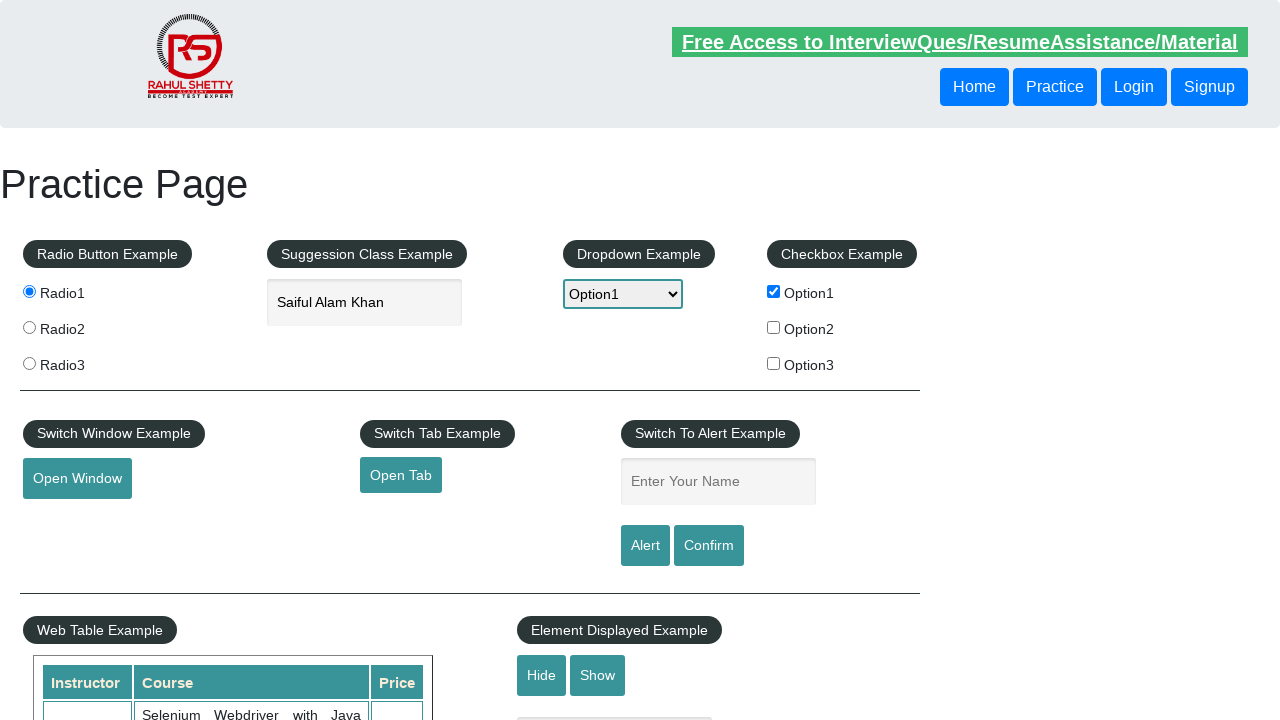

Waited for alert to be handled
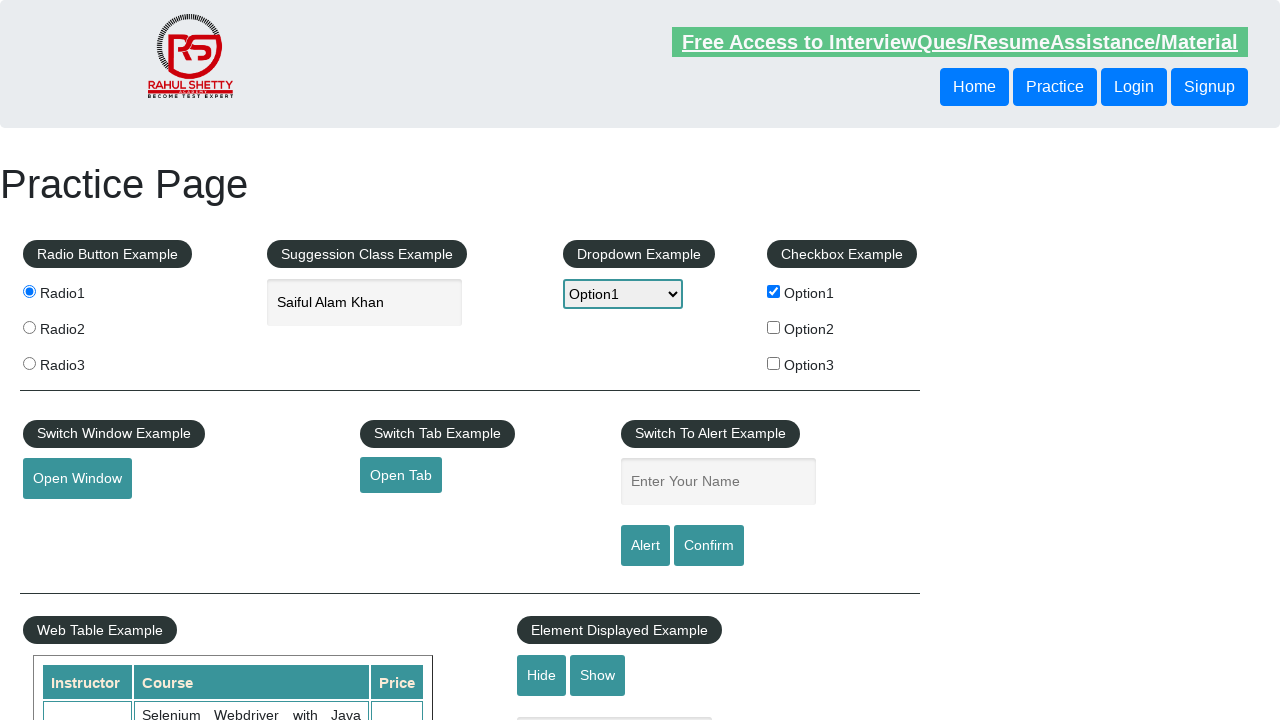

Clicked hide textbox button at (542, 675) on #hide-textbox
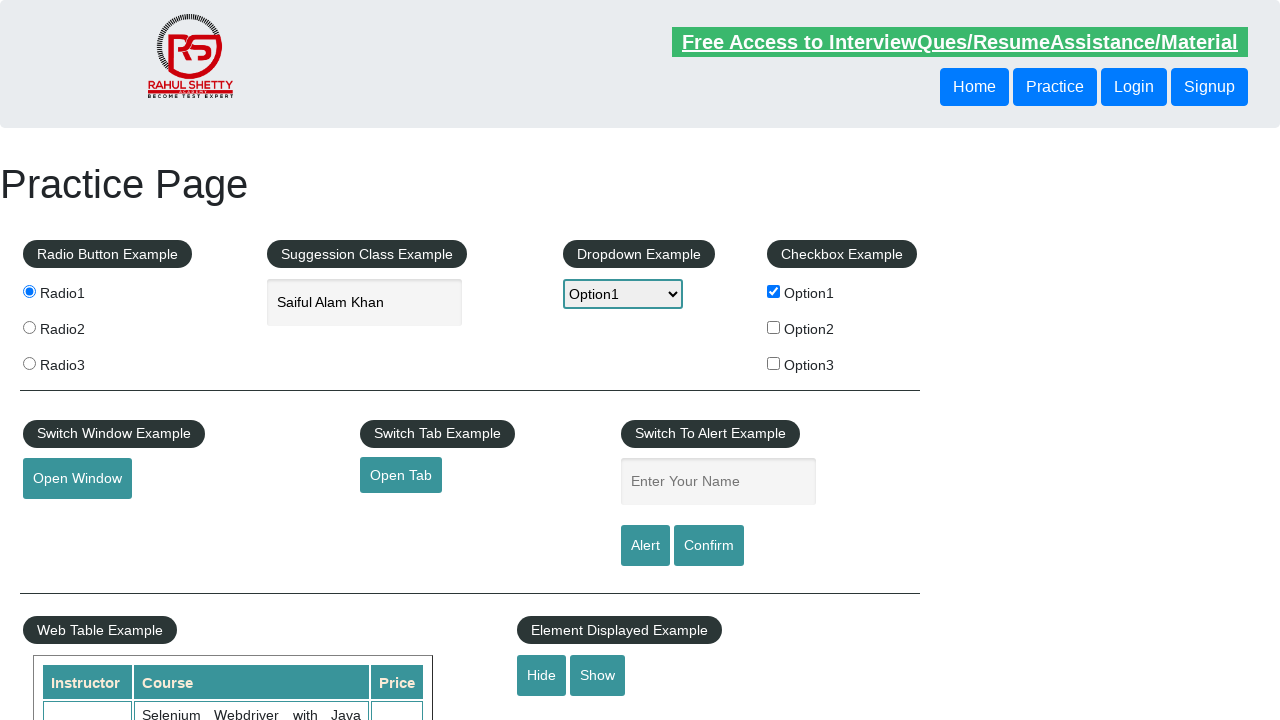

Verified textbox is hidden
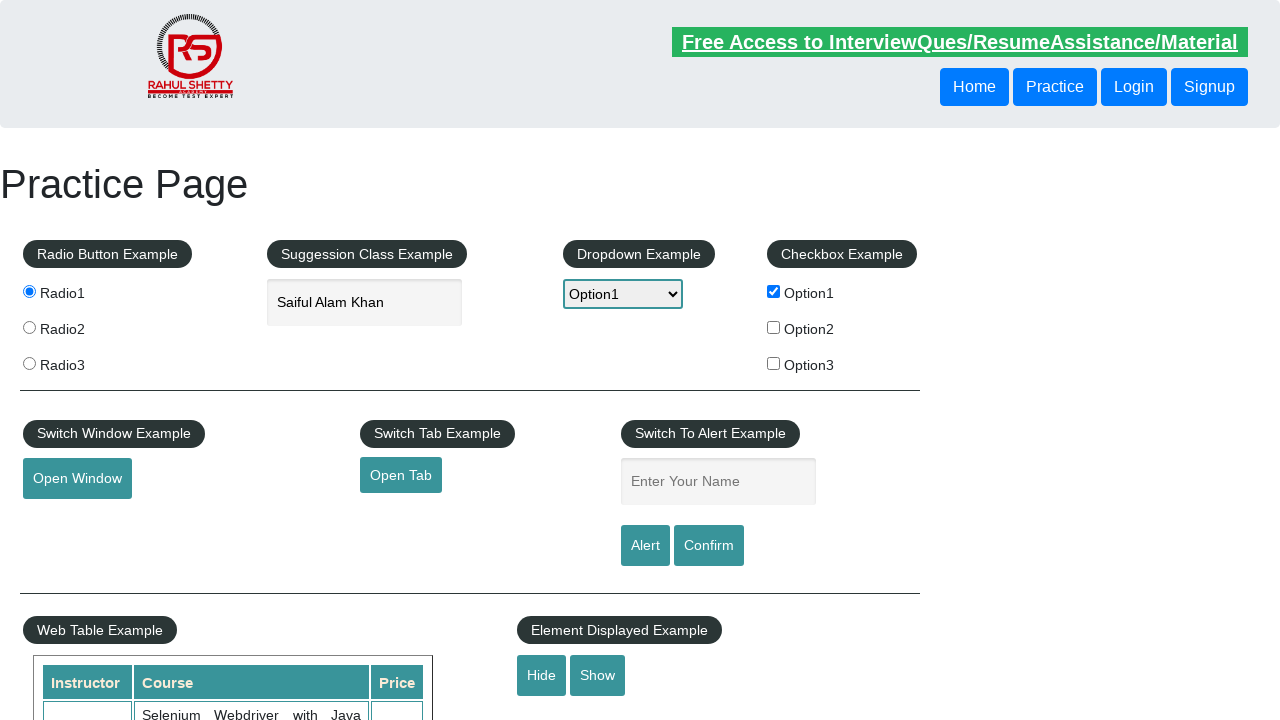

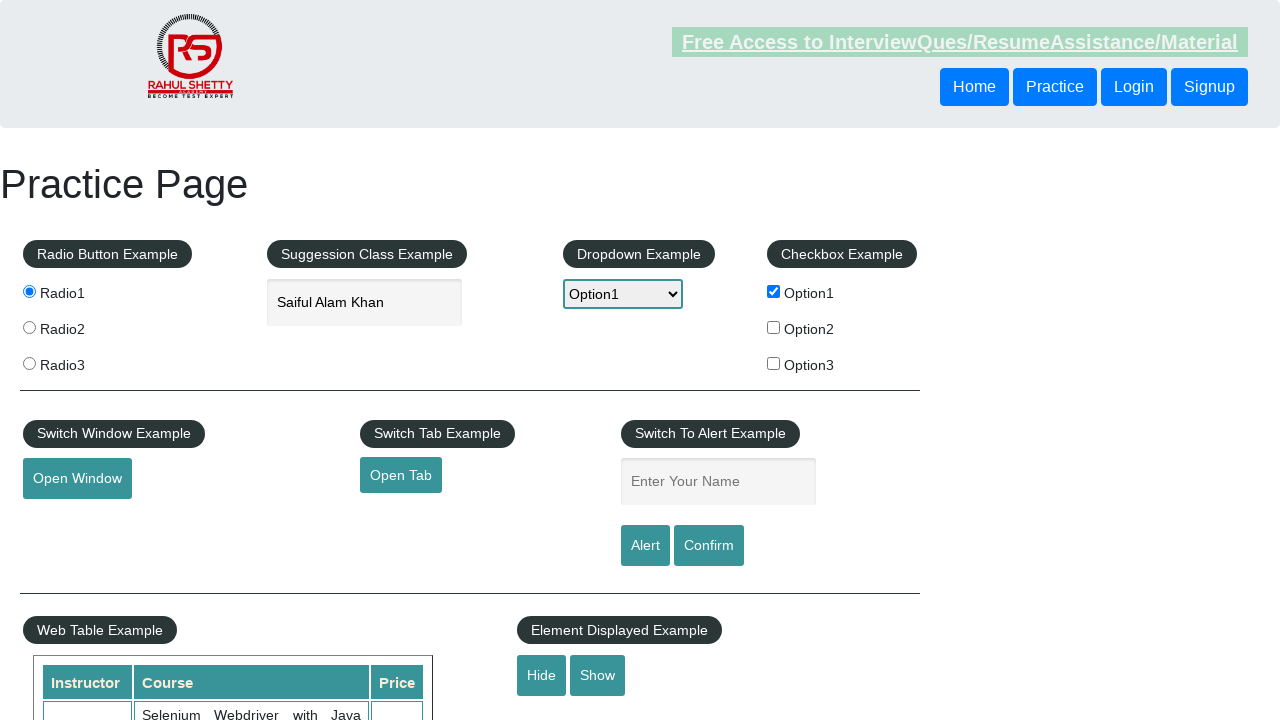